Tests interaction with Shadow DOM elements by locating an input field inside a shadow root and filling it with text using JavaScript execution.

Starting URL: https://selectorshub.com/xpath-practice-page/

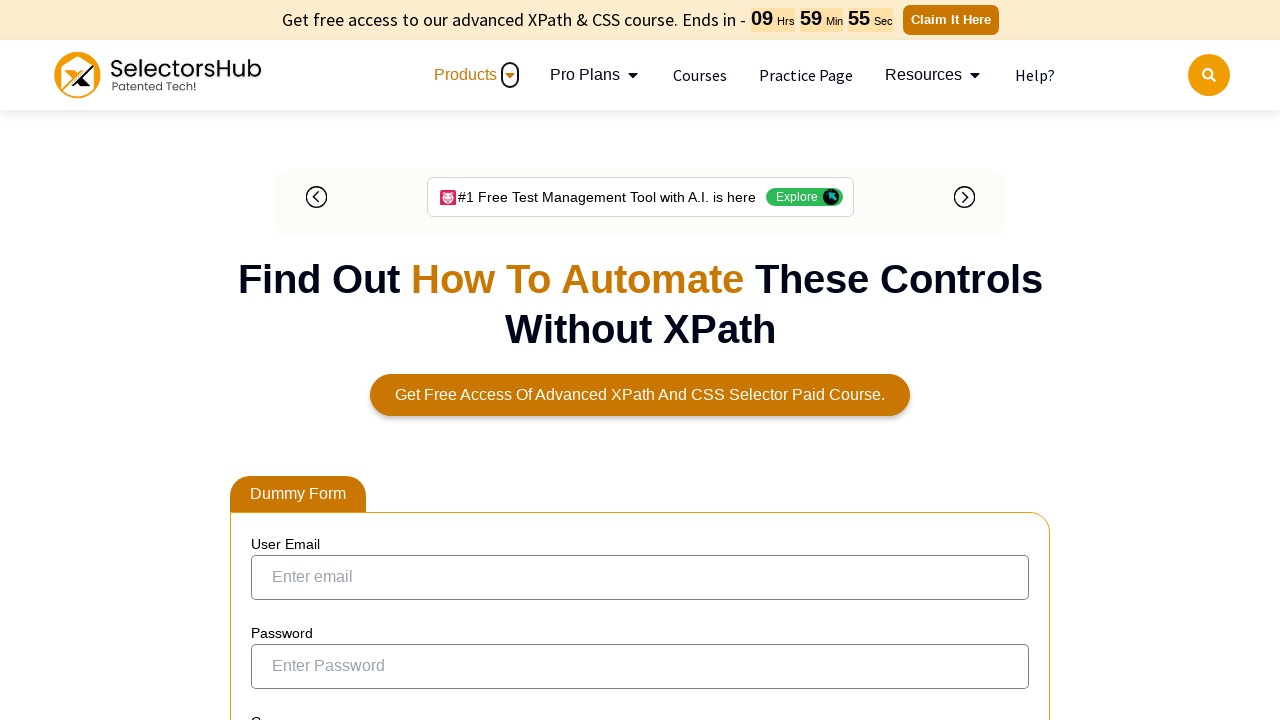

Waited for shadow host element #userName to be present
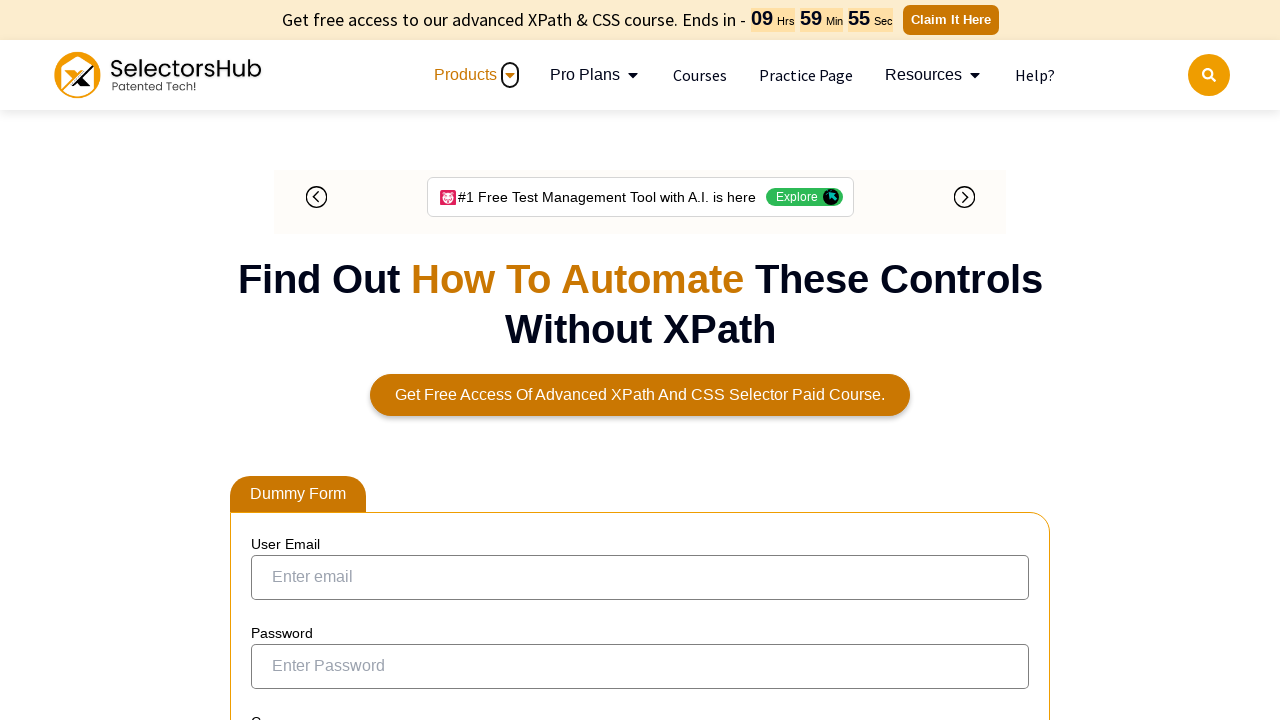

Located input field inside shadow DOM using evaluate_handle
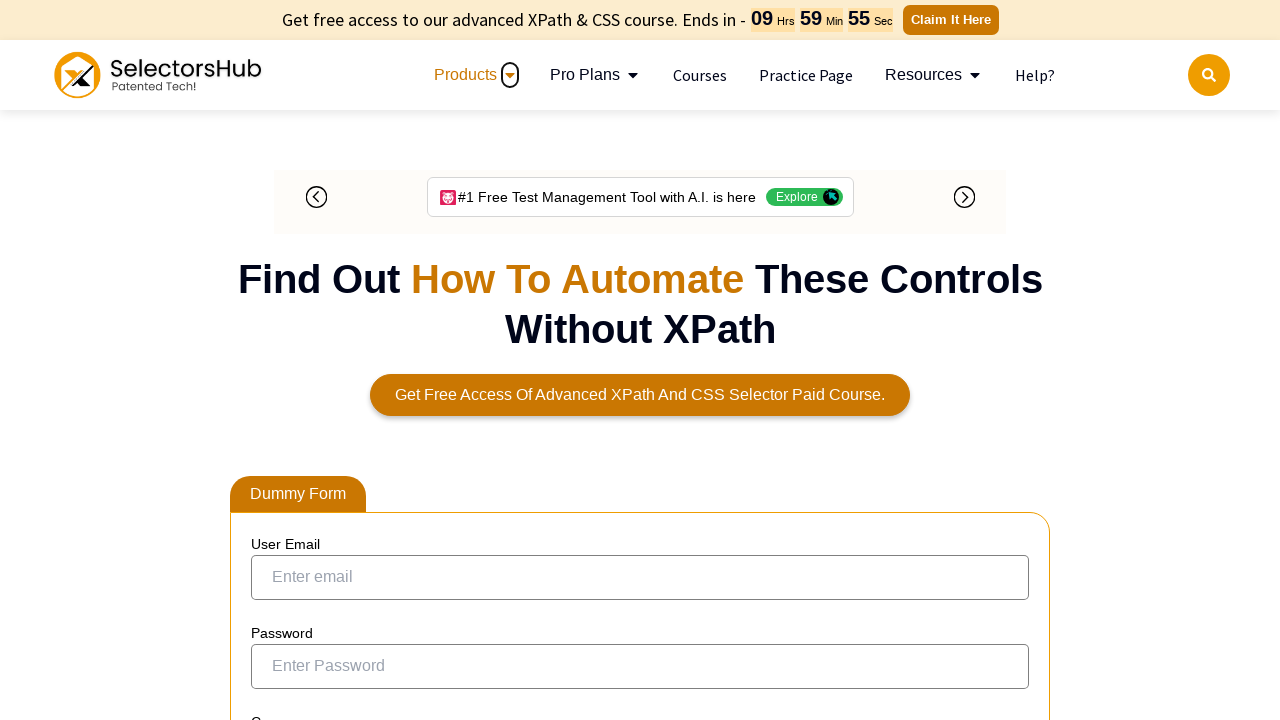

Filled shadow DOM input field with 'Vishal'
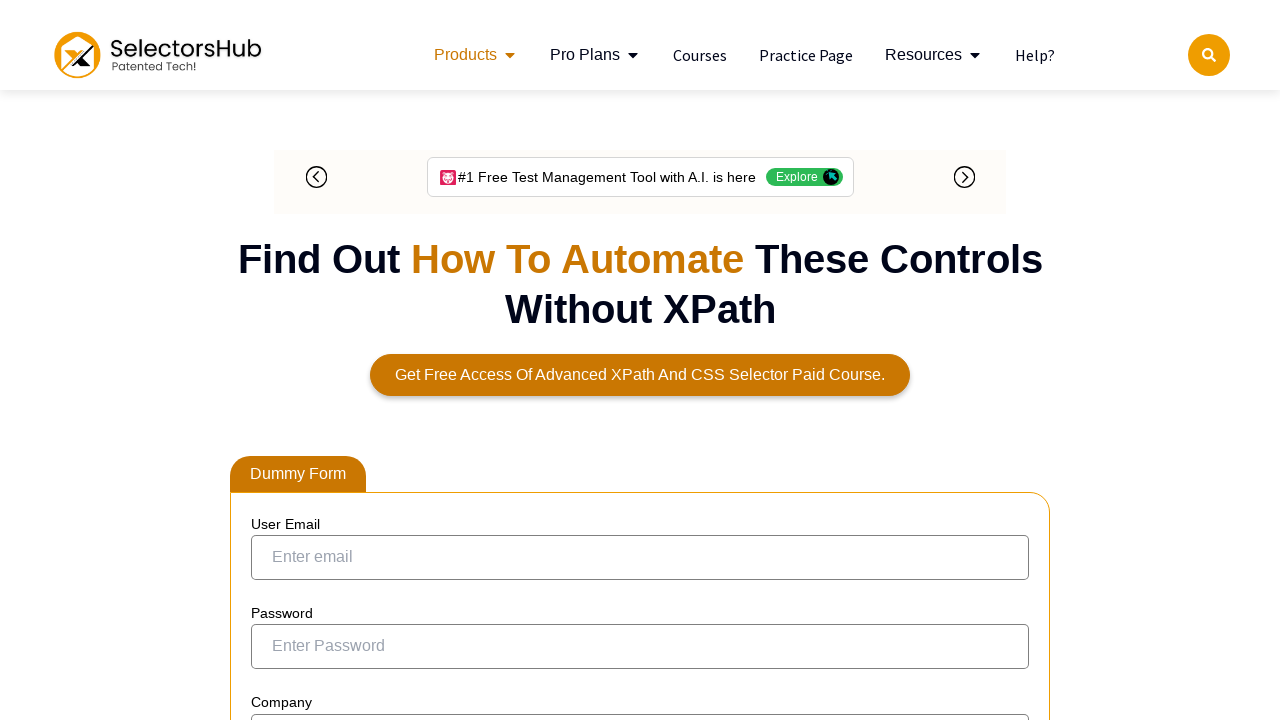

Set value attribute of shadow DOM input to 'Vishal Singh' using JavaScript
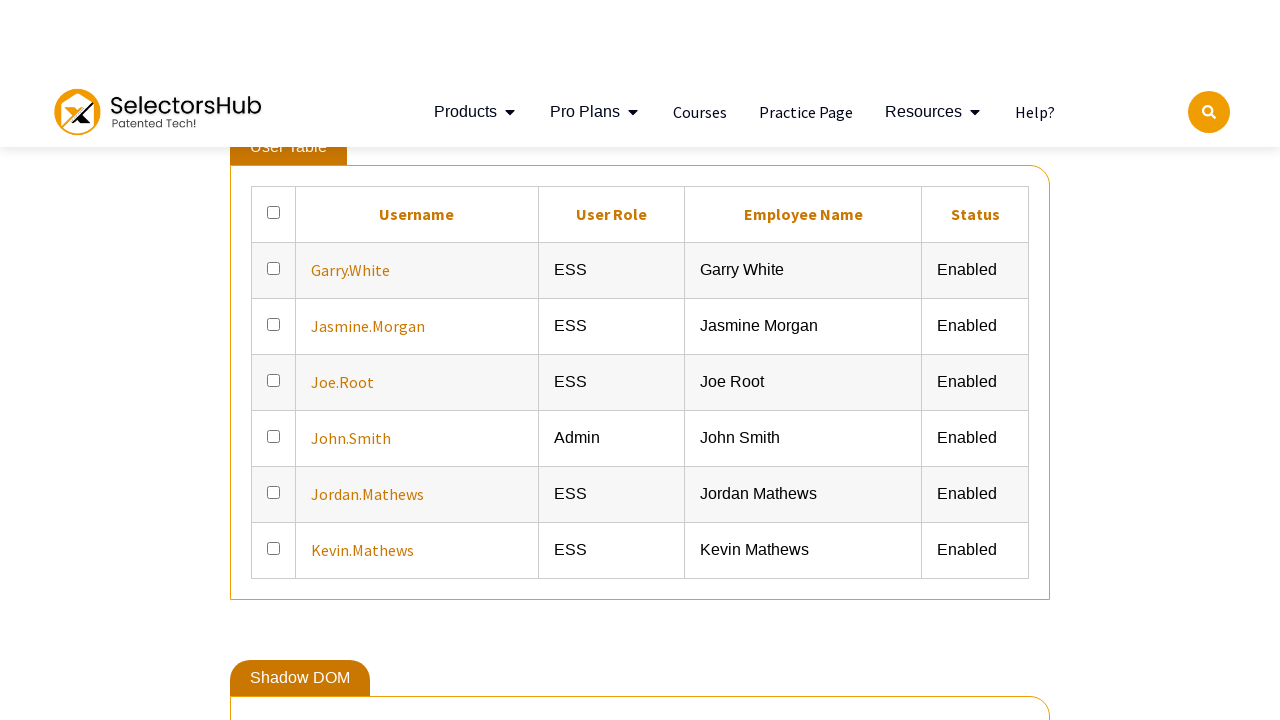

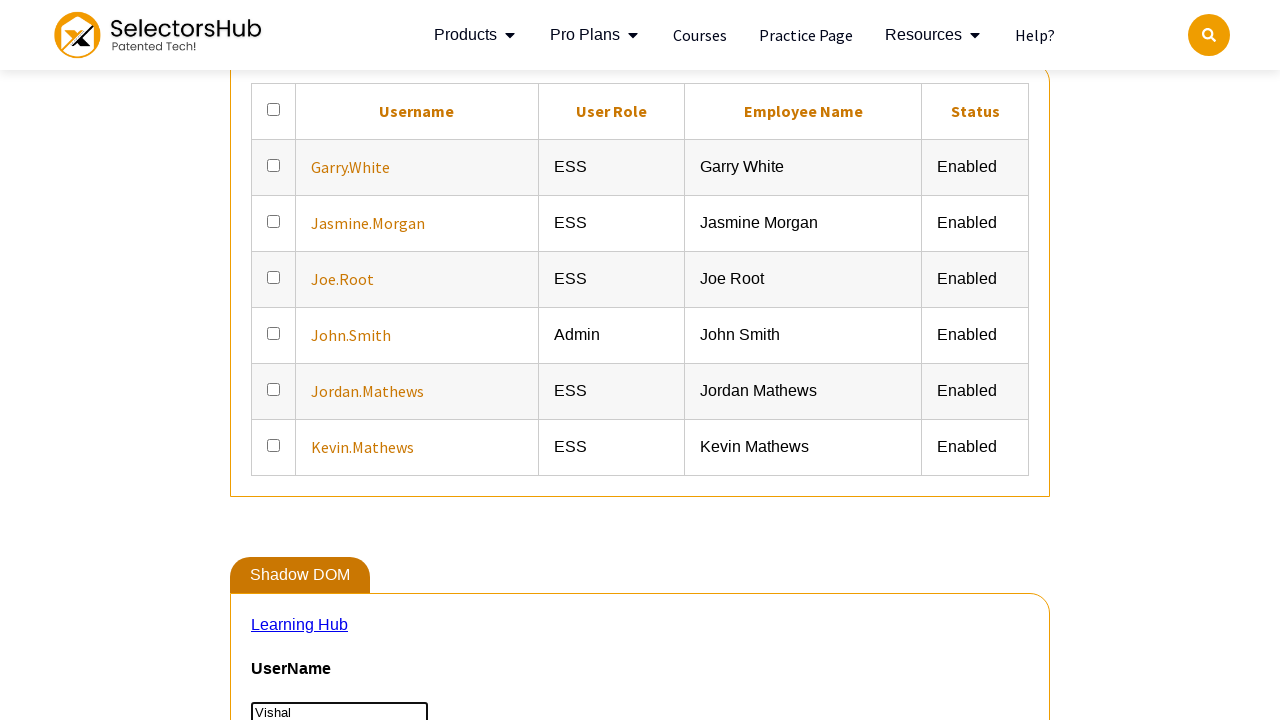